Tests JavaScript alert handling including simple alerts, confirm dialogs, and prompt dialogs on the DemoQA website

Starting URL: https://demoqa.com/

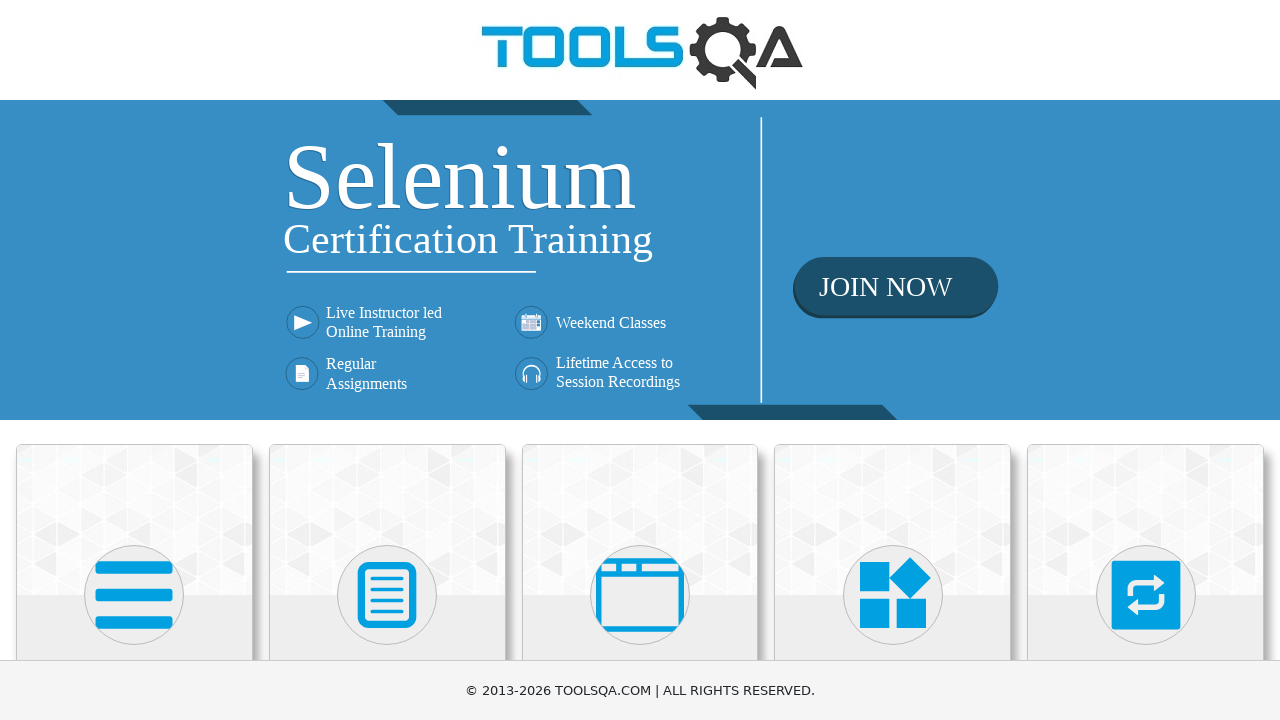

Clicked on 'Alerts, Frame & Windows' section at (640, 360) on xpath=//h5[text()='Alerts, Frame & Windows']
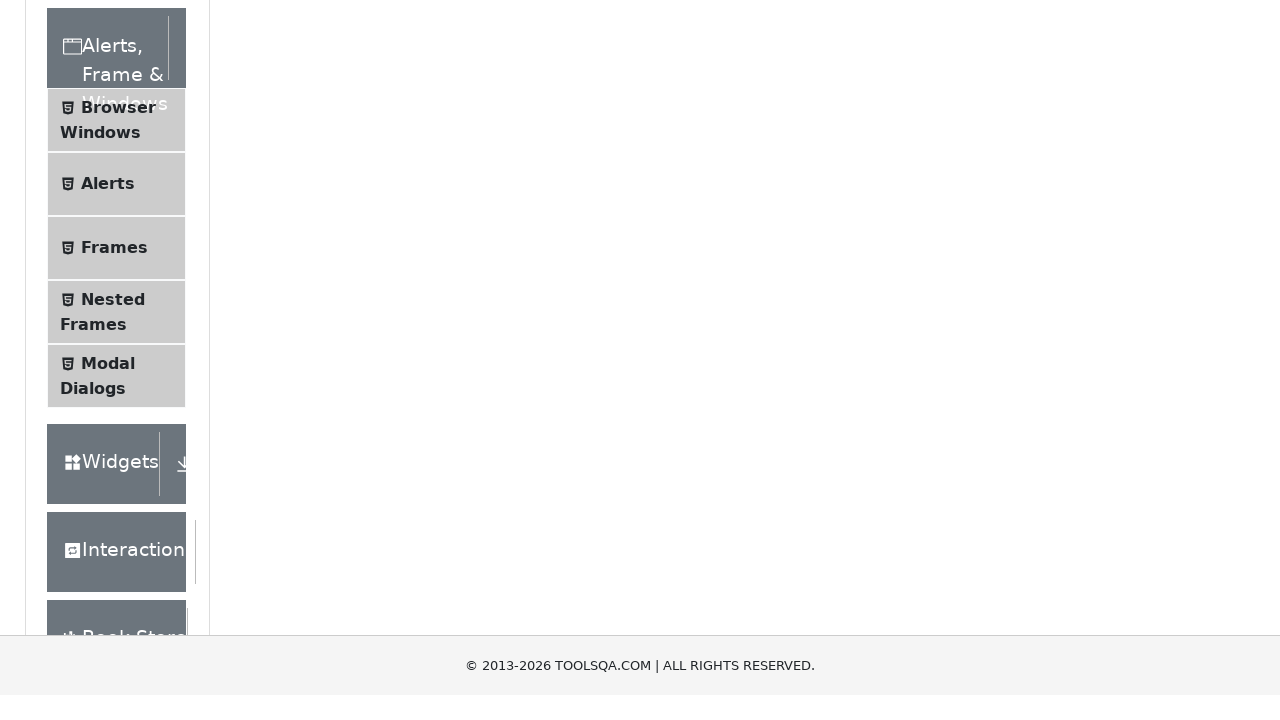

Clicked on 'Alerts' menu item at (108, 501) on xpath=//span[text()='Alerts']
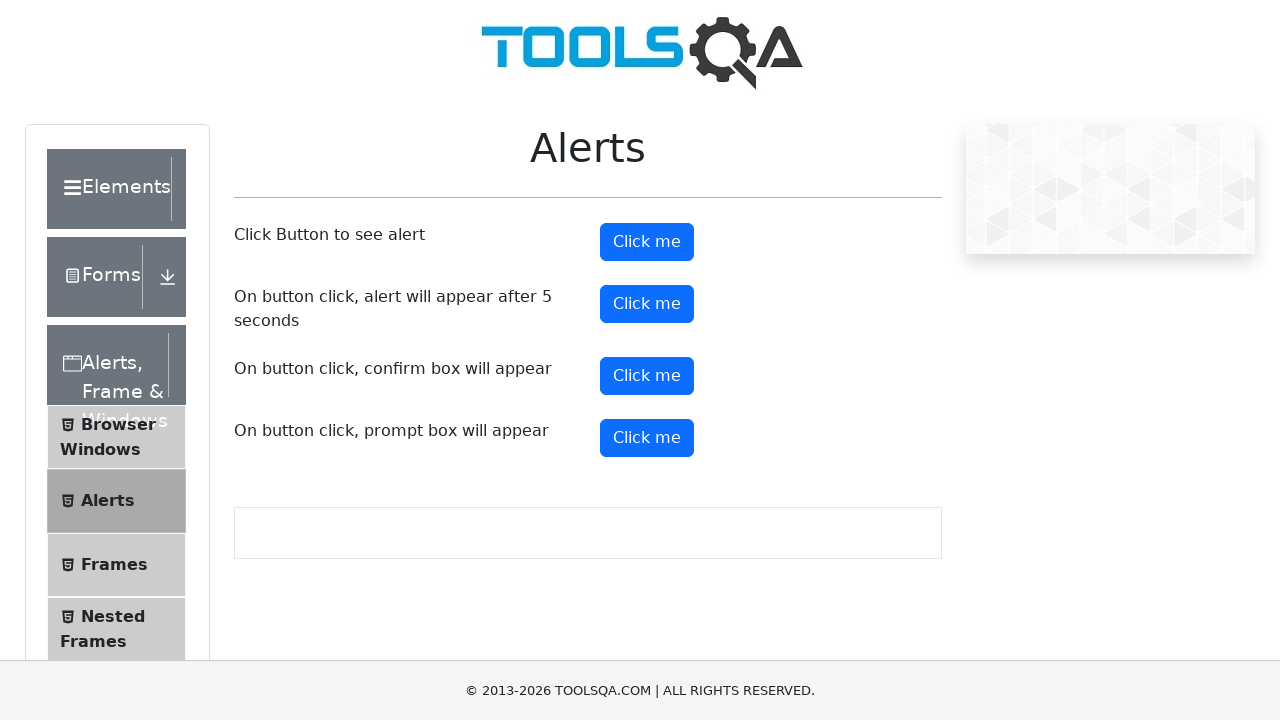

Clicked alert button to trigger simple alert at (647, 242) on #alertButton
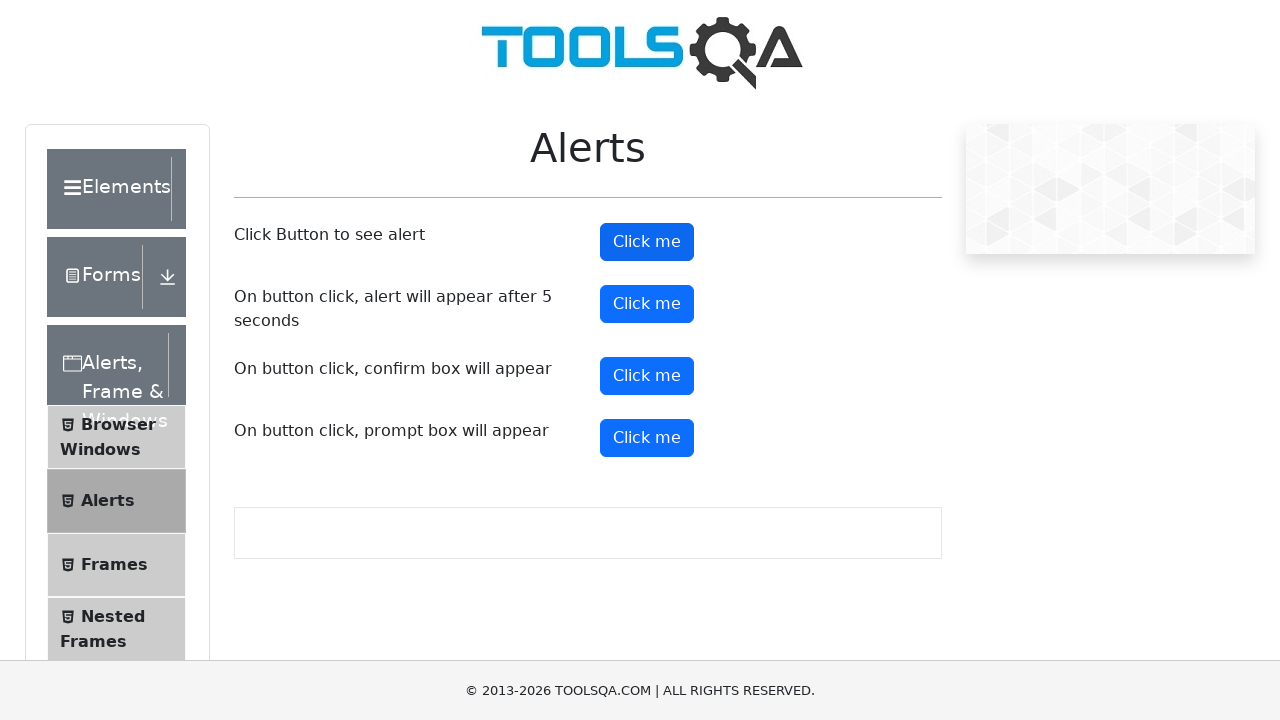

Accepted simple alert dialog
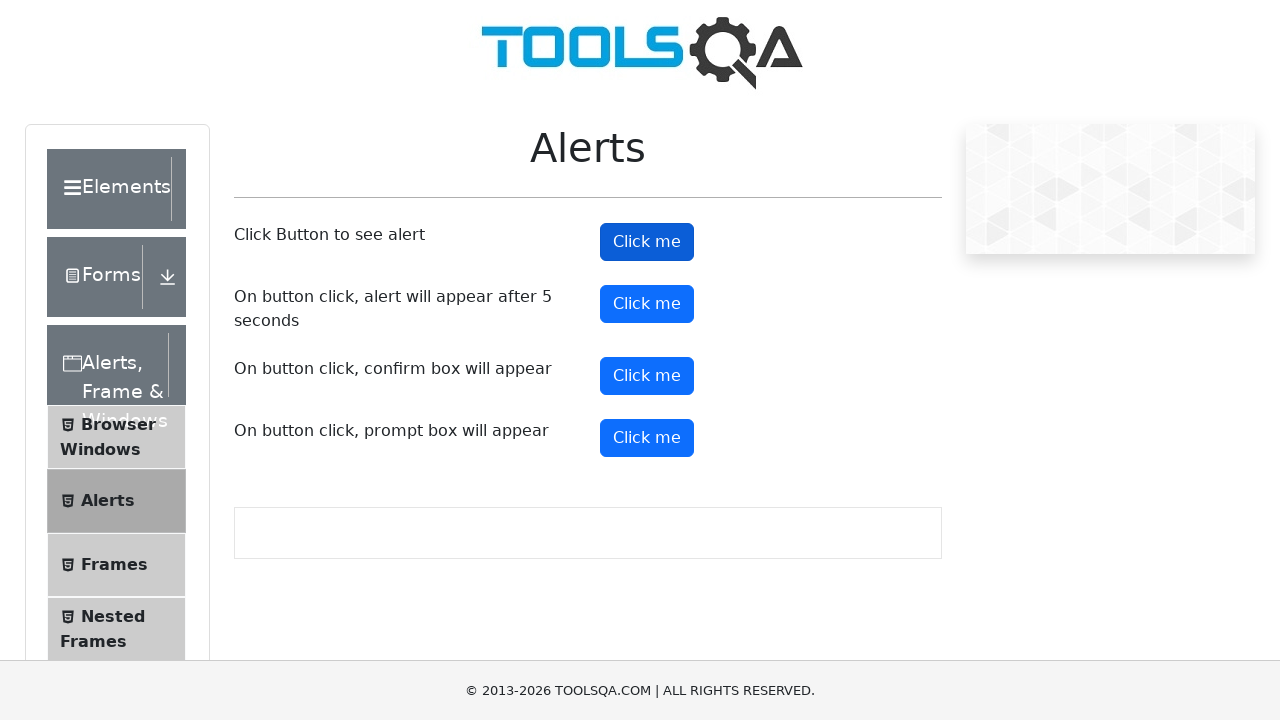

Clicked confirm button to trigger confirm dialog at (647, 376) on #confirmButton
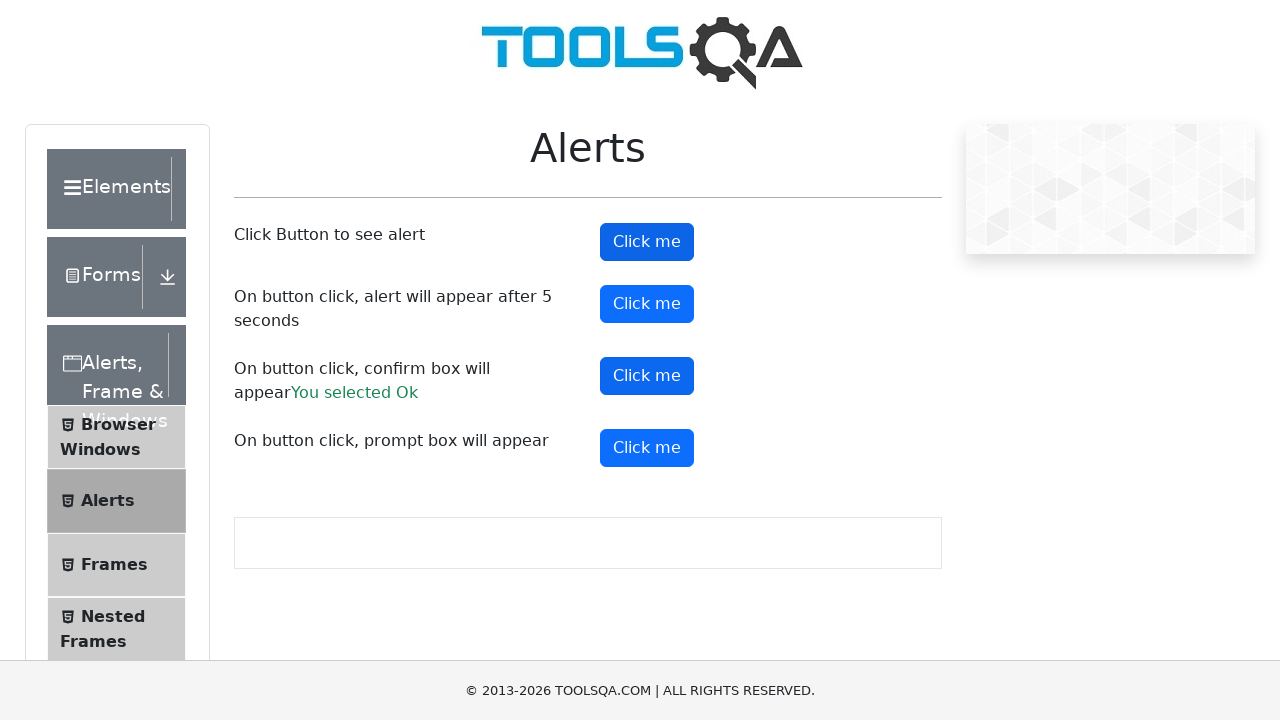

Dismissed confirm dialog
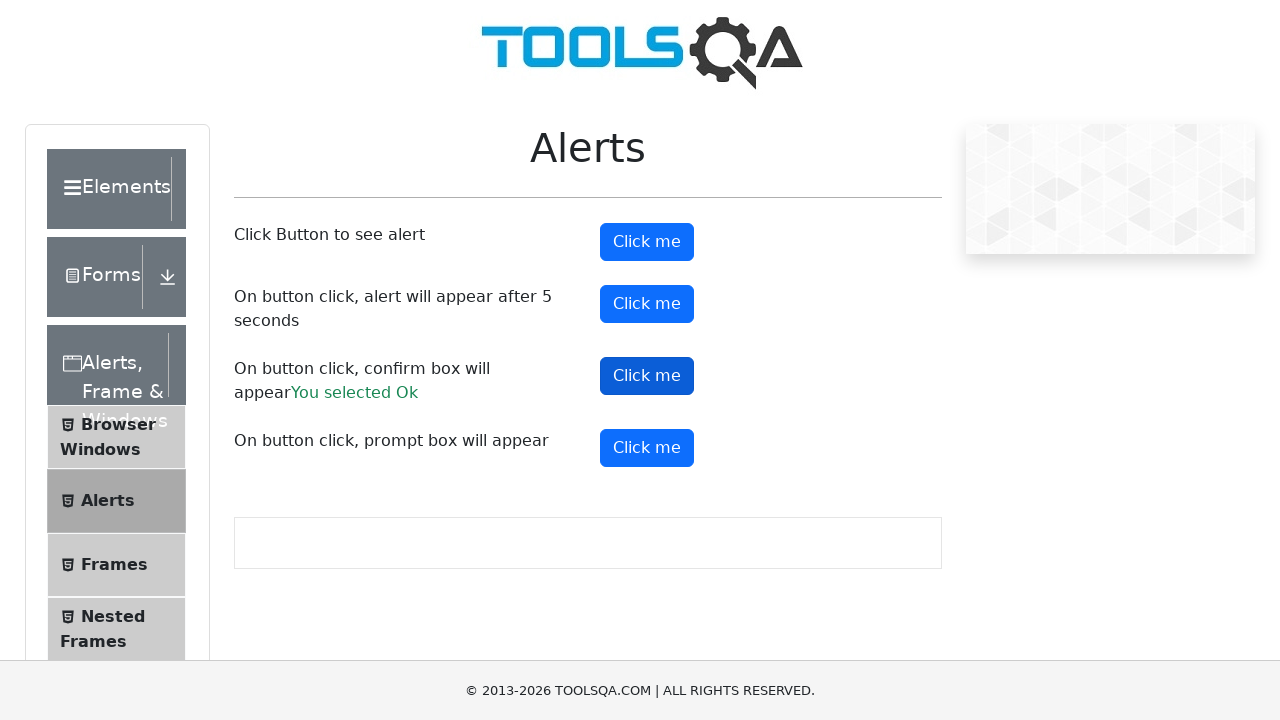

Clicked prompt button to trigger prompt dialog at (647, 448) on #promtButton
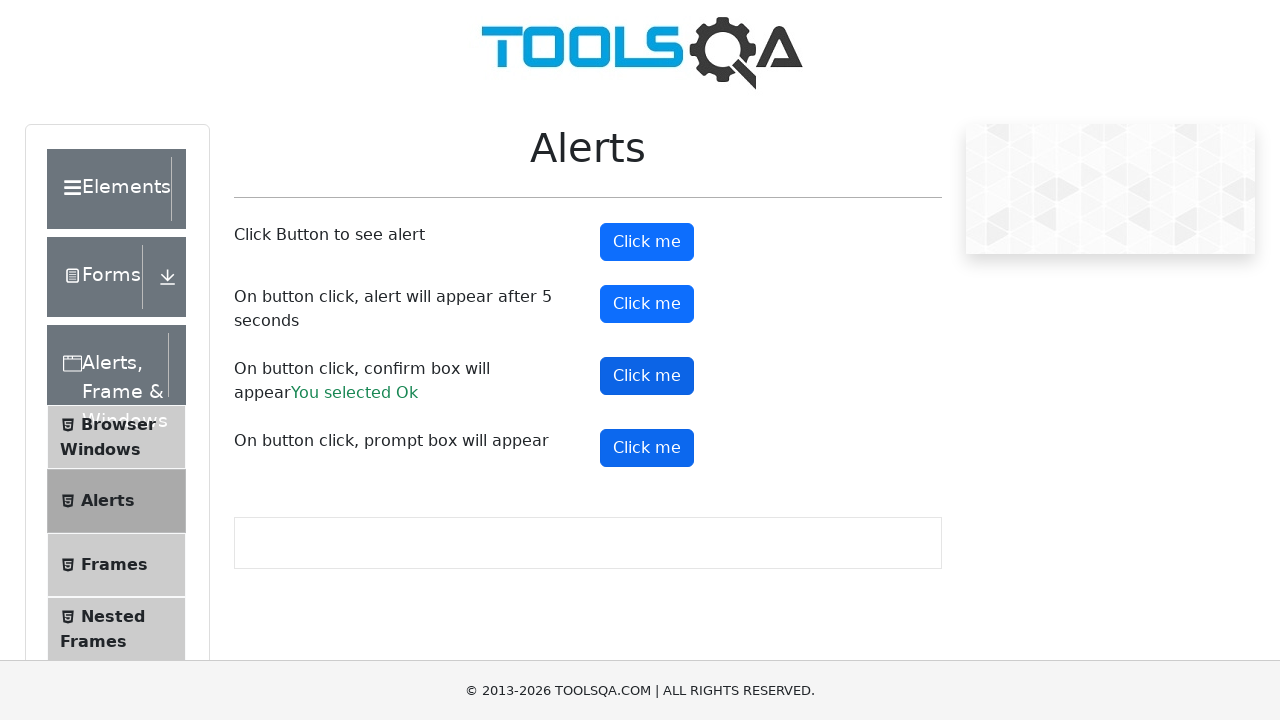

Accepted prompt dialog with text 'Manish'
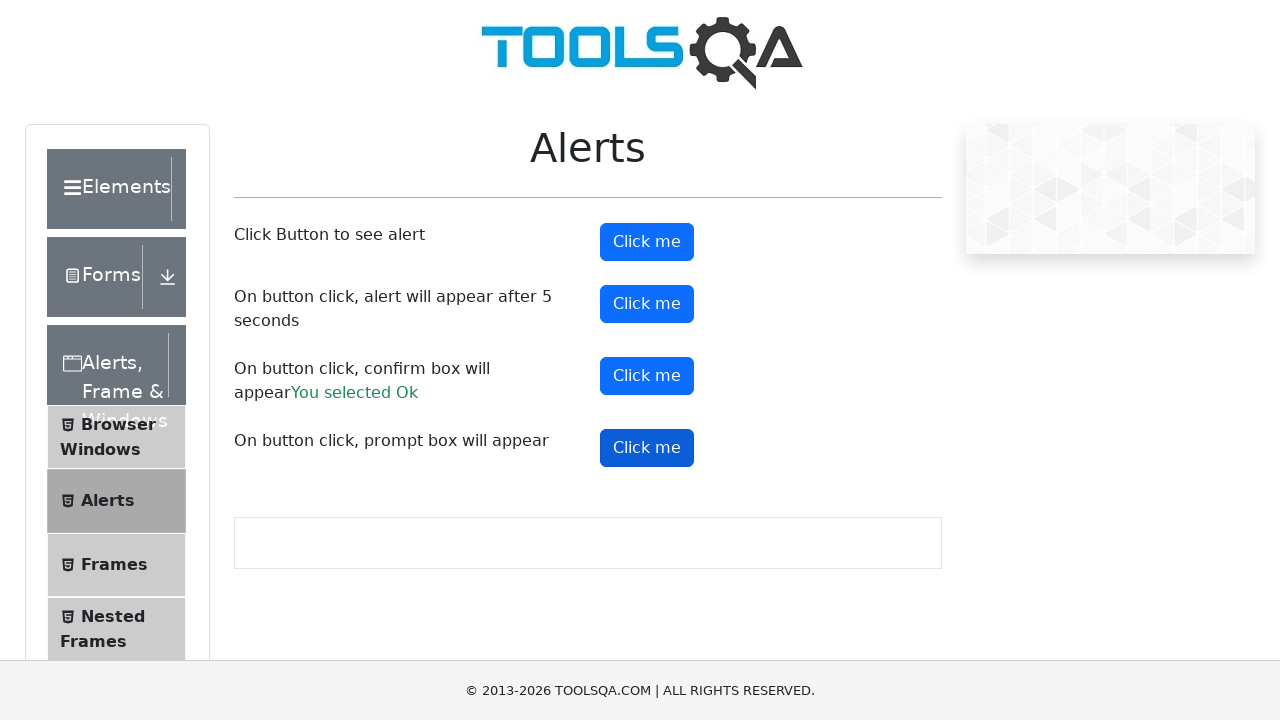

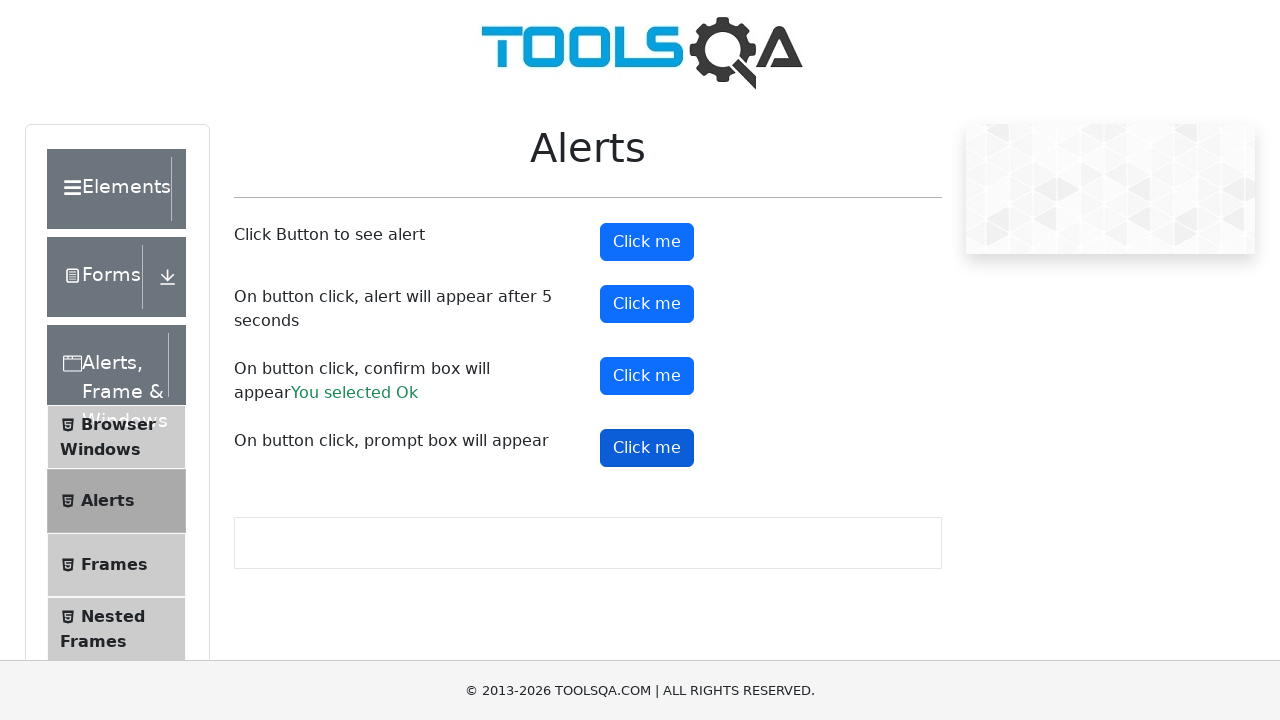